Tests notification message functionality by clicking a link multiple times to trigger notification messages

Starting URL: https://the-internet.herokuapp.com/notification_message_rendered

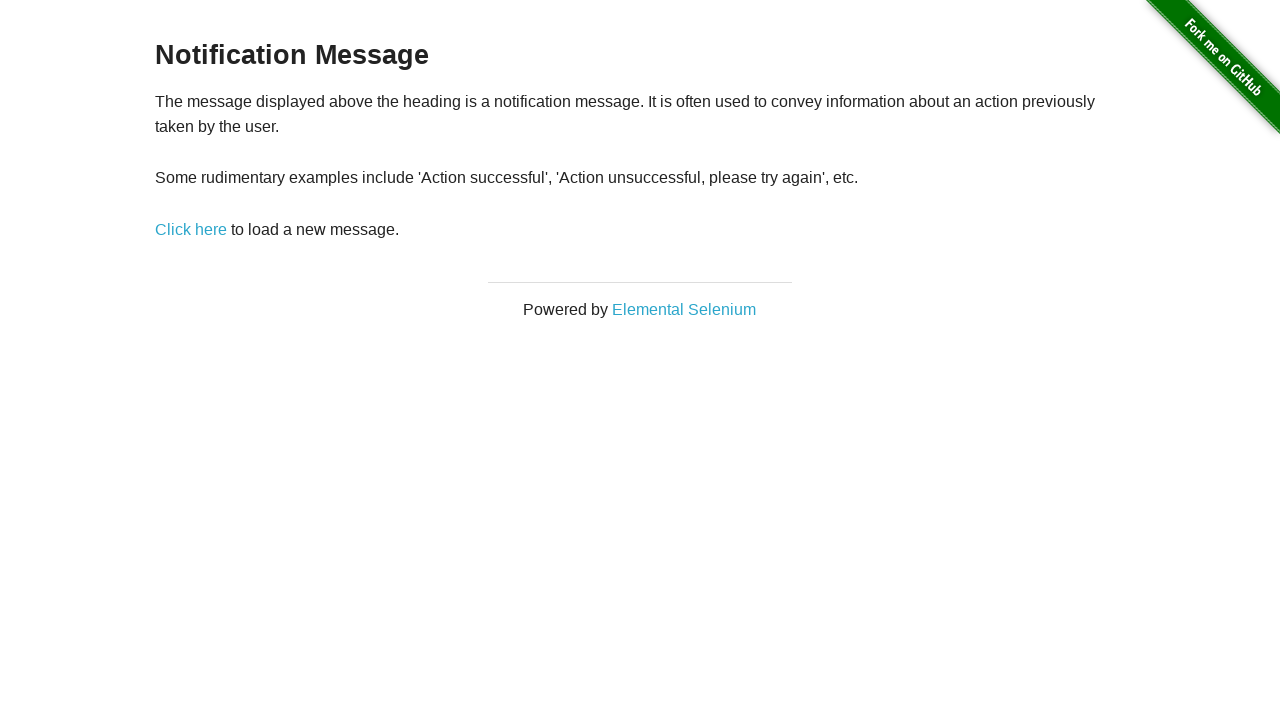

Clicked notification trigger link (first time) at (191, 229) on xpath=//a[@href='/notification_message']
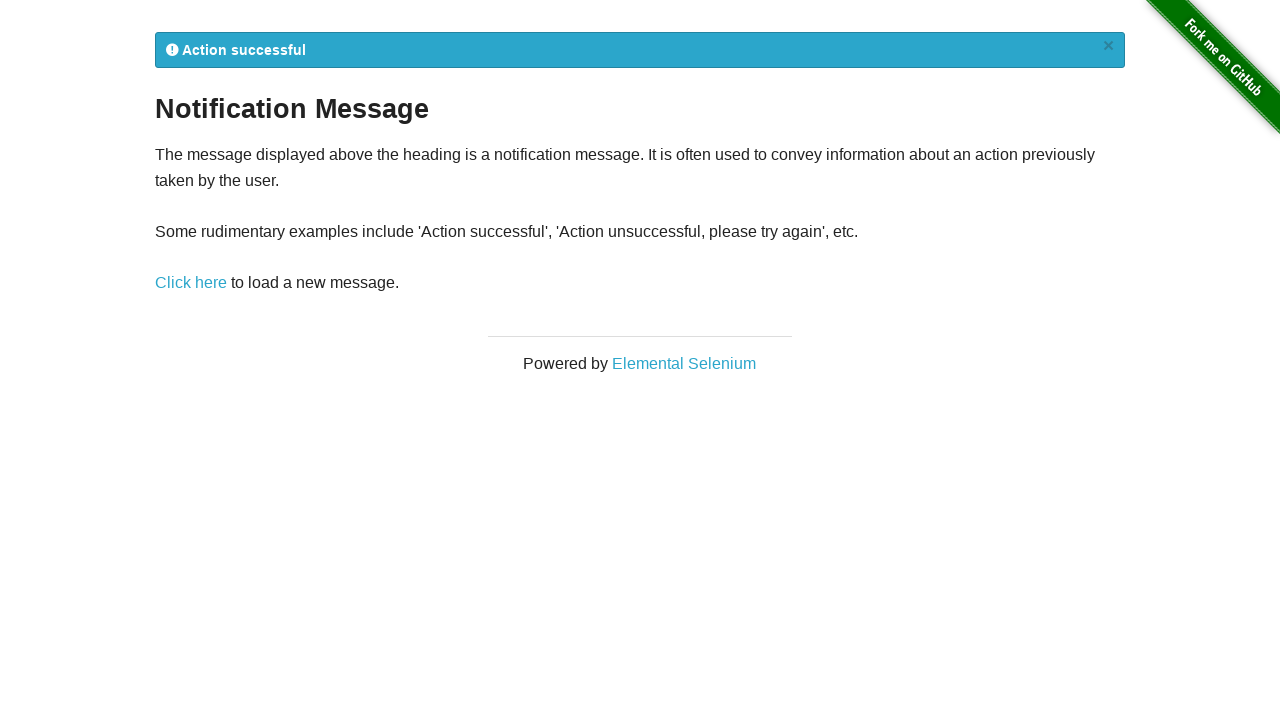

Clicked notification trigger link (second time) at (191, 283) on xpath=//a[@href='/notification_message']
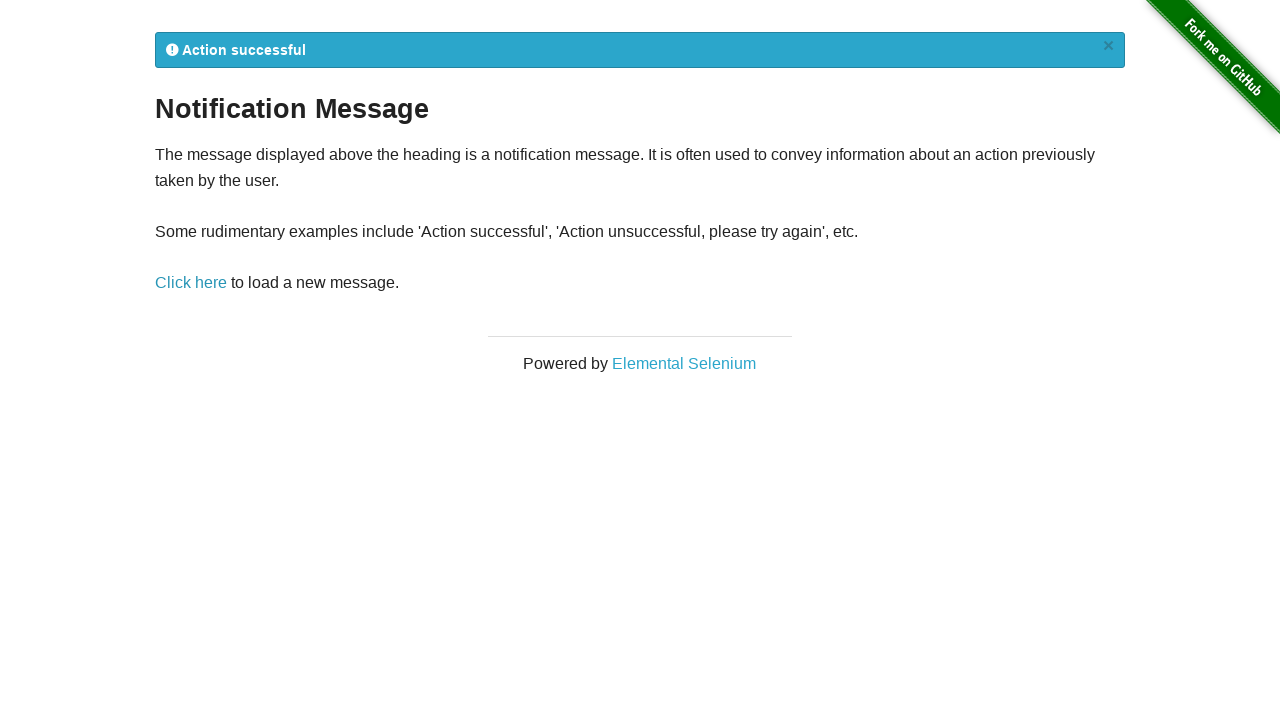

Notification message appeared
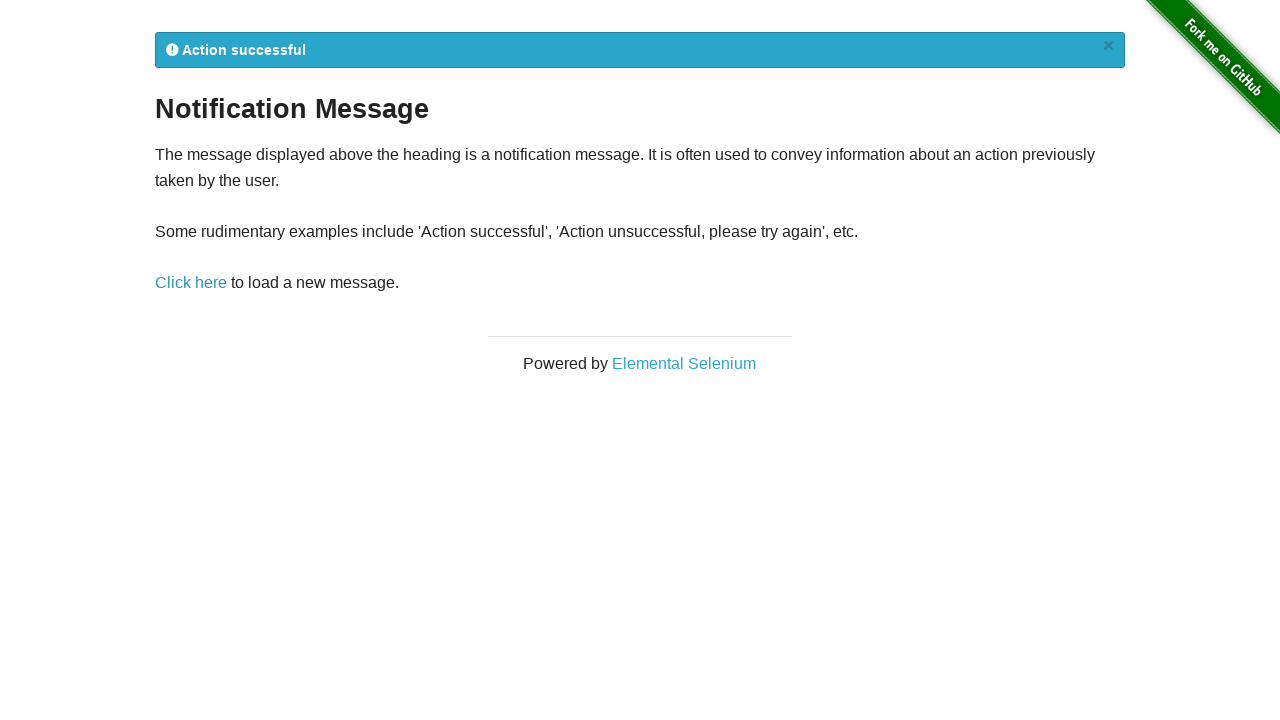

Located notification element
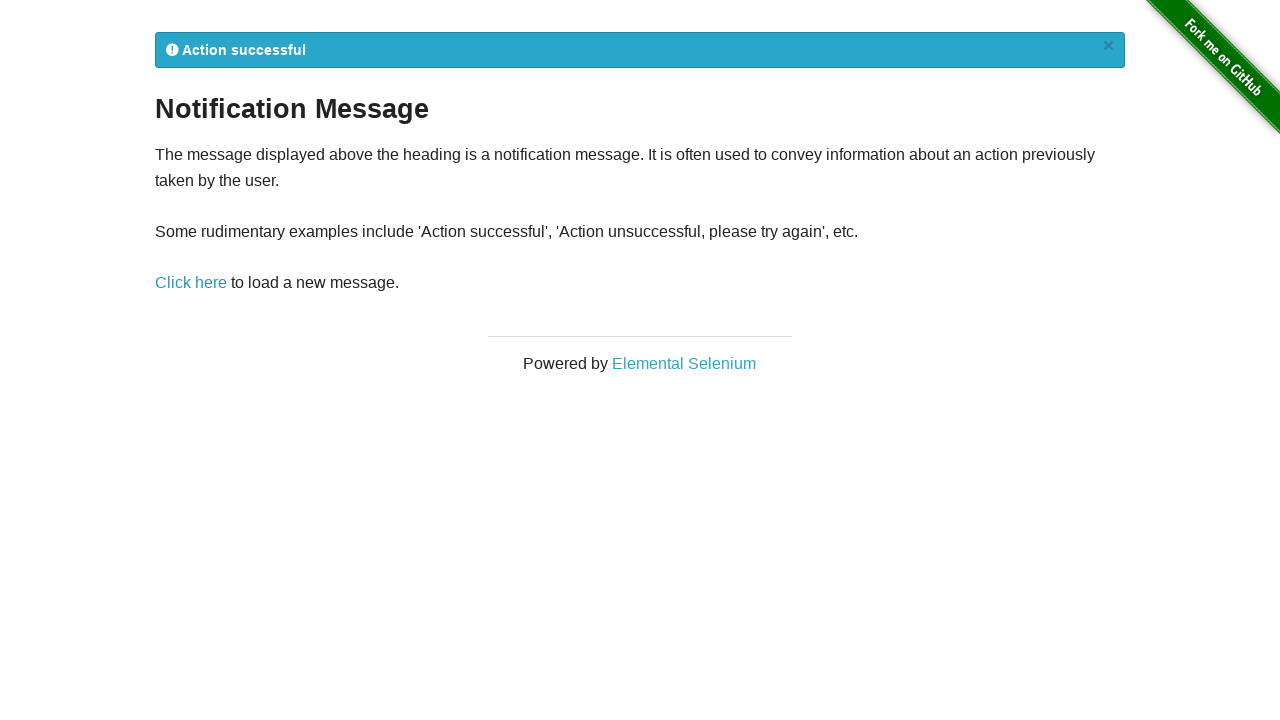

Retrieved notification text content for verification
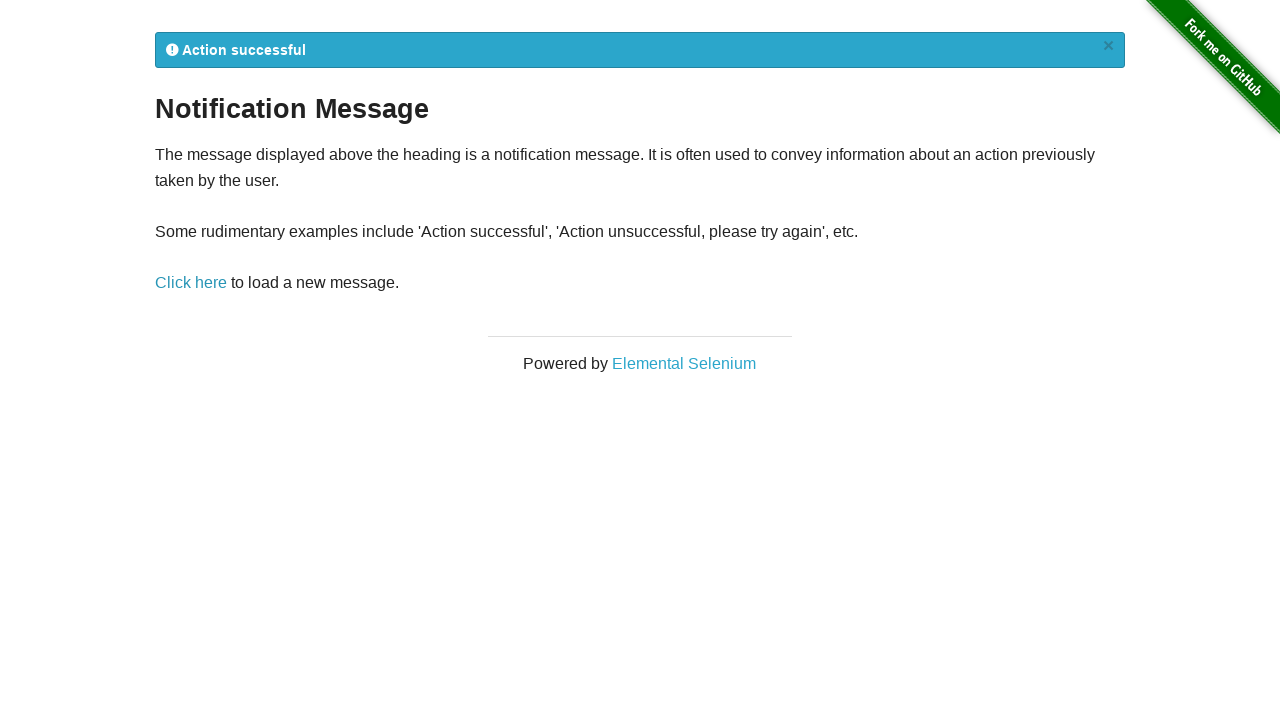

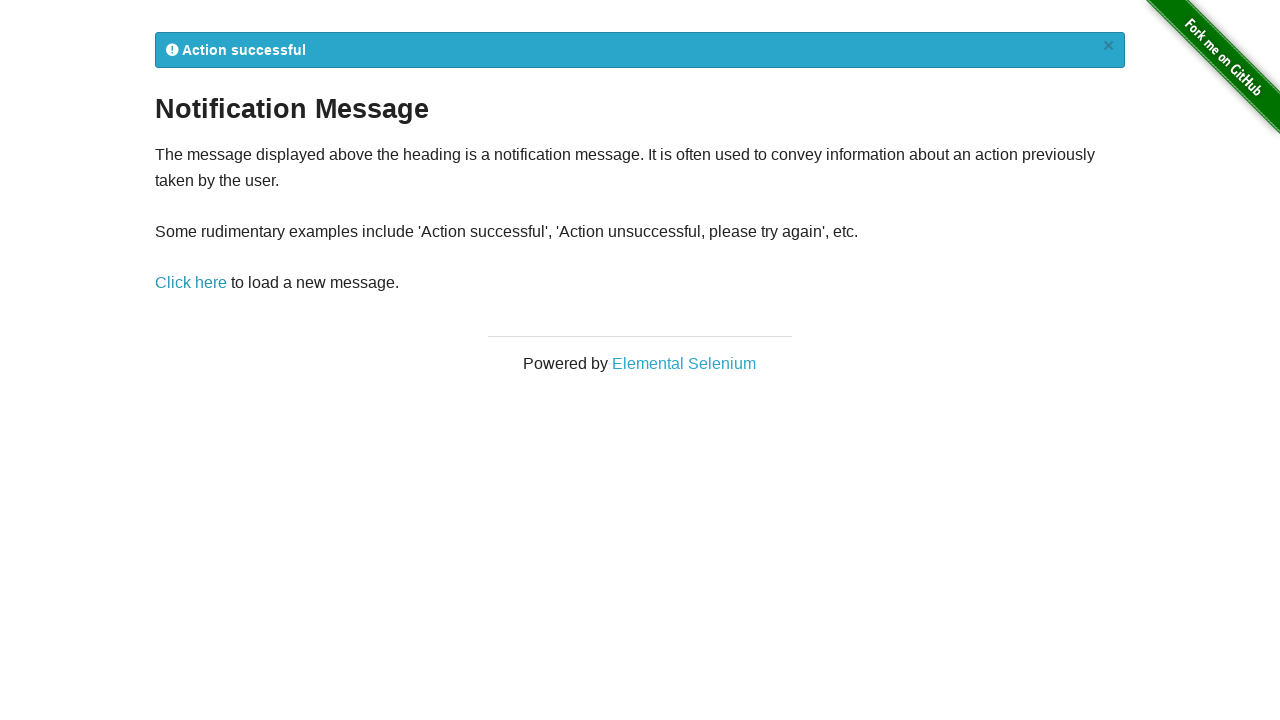